Tests the eChallan public view portal by entering a vehicle registration number in the search field

Starting URL: https://echallan.tspolice.gov.in/publicview/

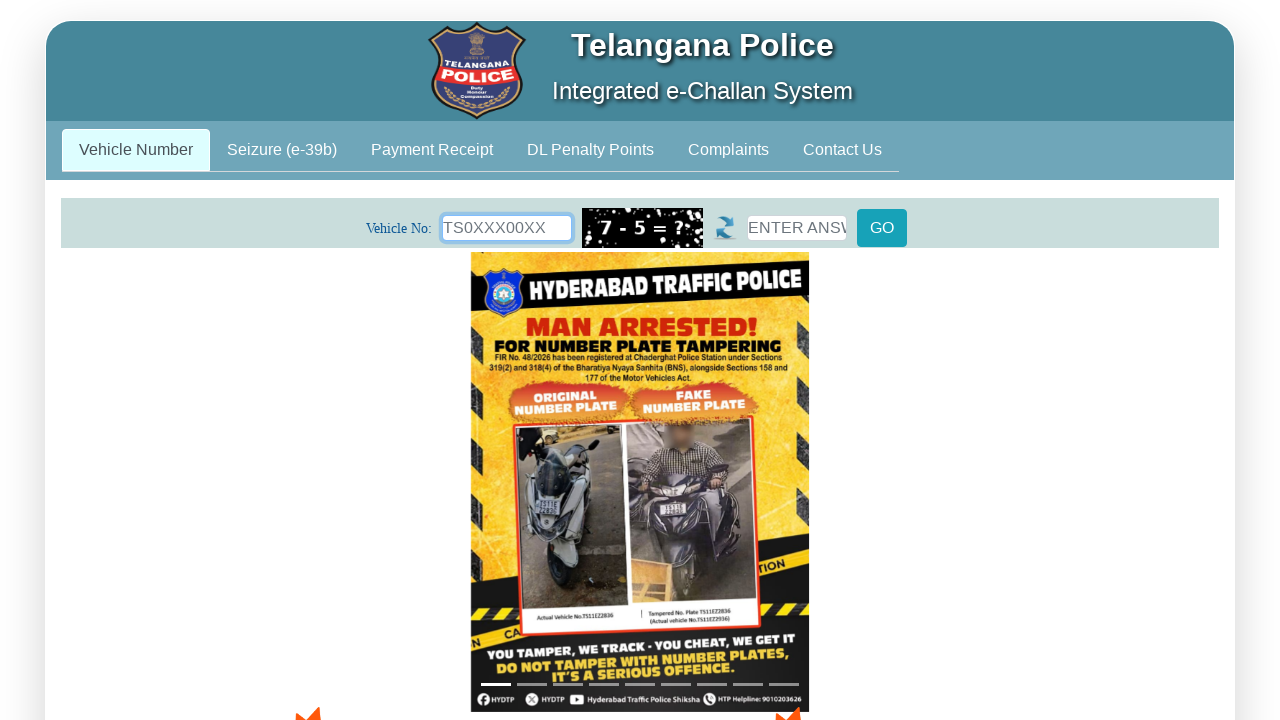

Navigated to eChallan public view portal
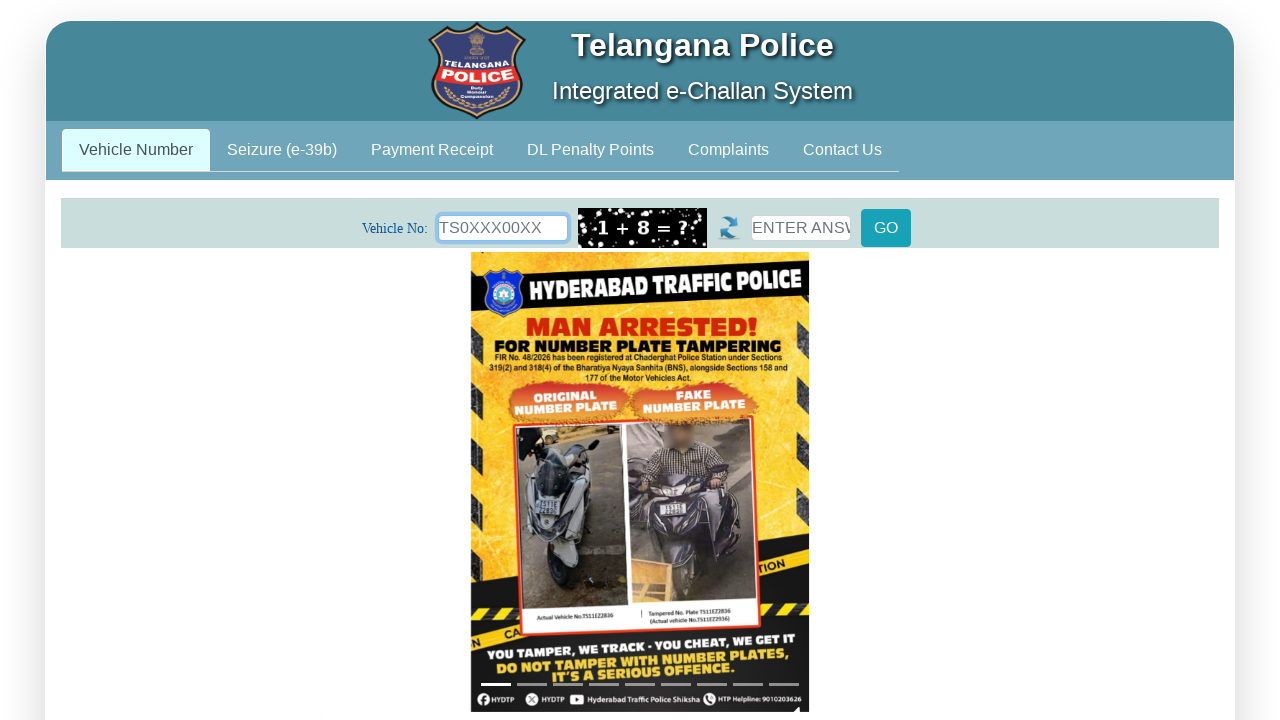

Entered vehicle registration number 'TS09AB1234' in search field on #REG_NO
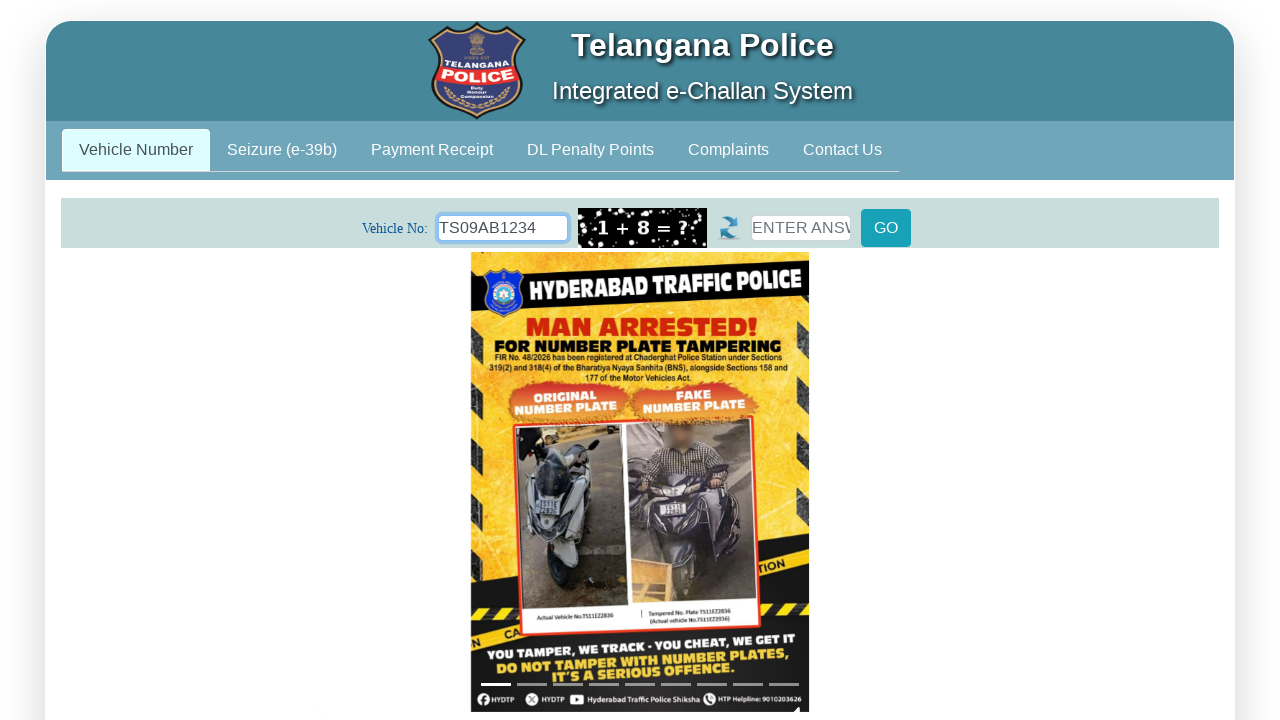

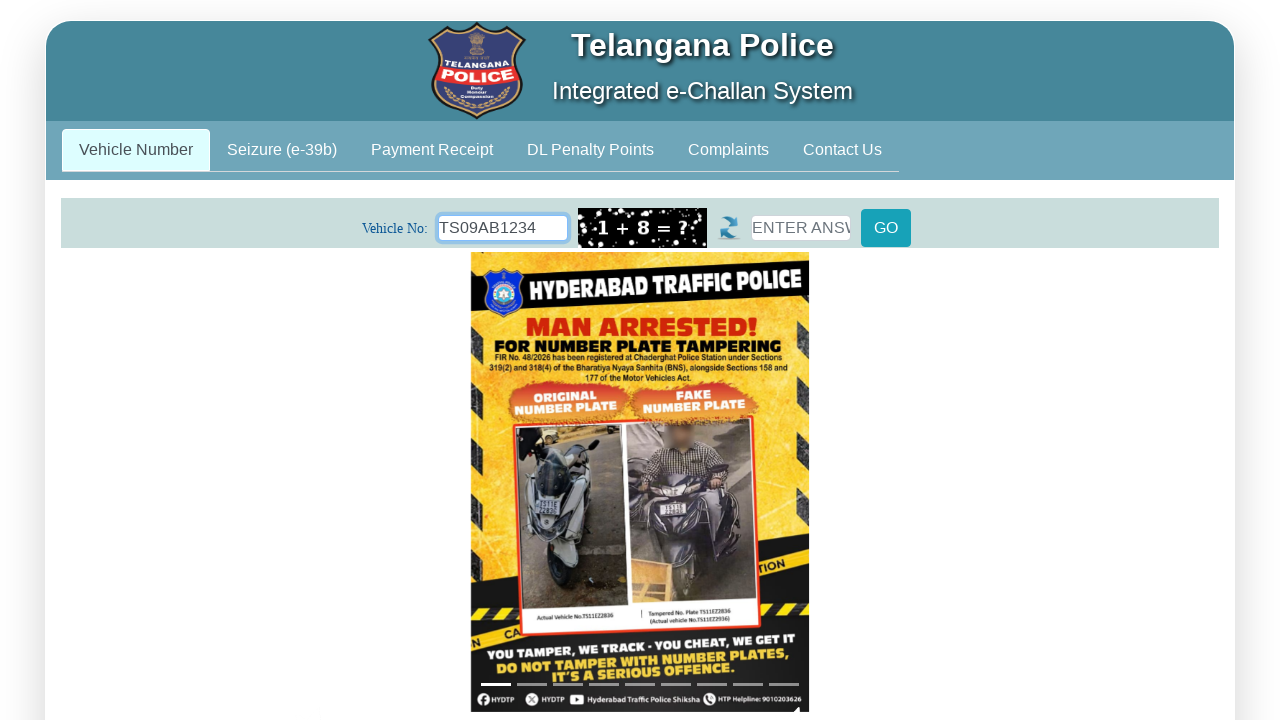